Tests iframe handling by switching between two frames and filling text inputs in each frame

Starting URL: https://ui.vision/demo/webtest/frames/

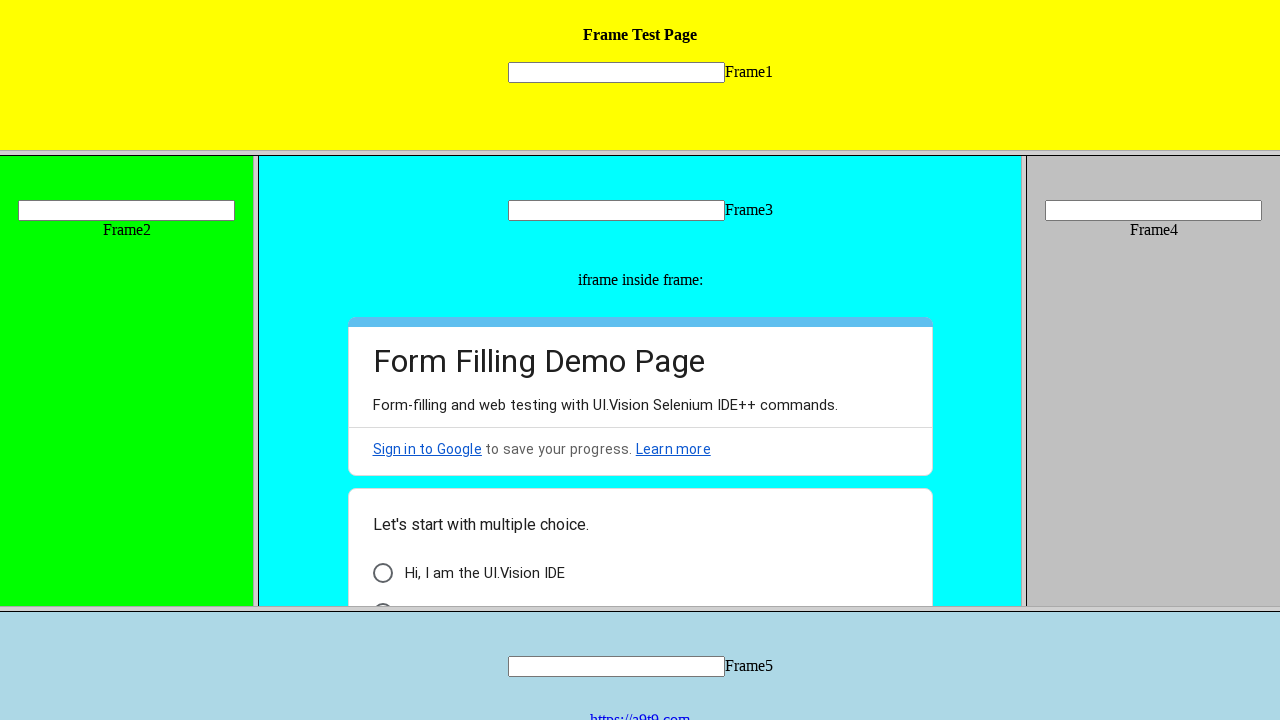

Located first iframe with src='frame_1.html'
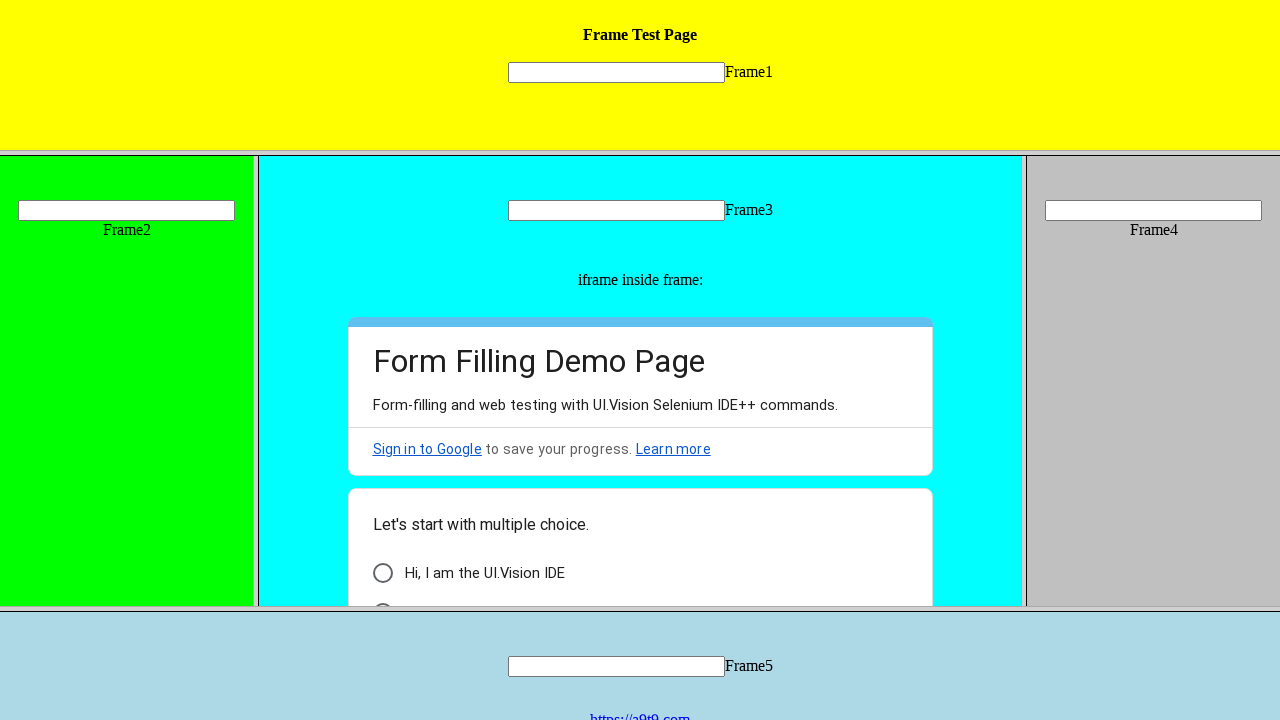

Filled text input 'mytext1' in first frame with 'Welcome' on frame[src='frame_1.html'] >> internal:control=enter-frame >> input[name='mytext1
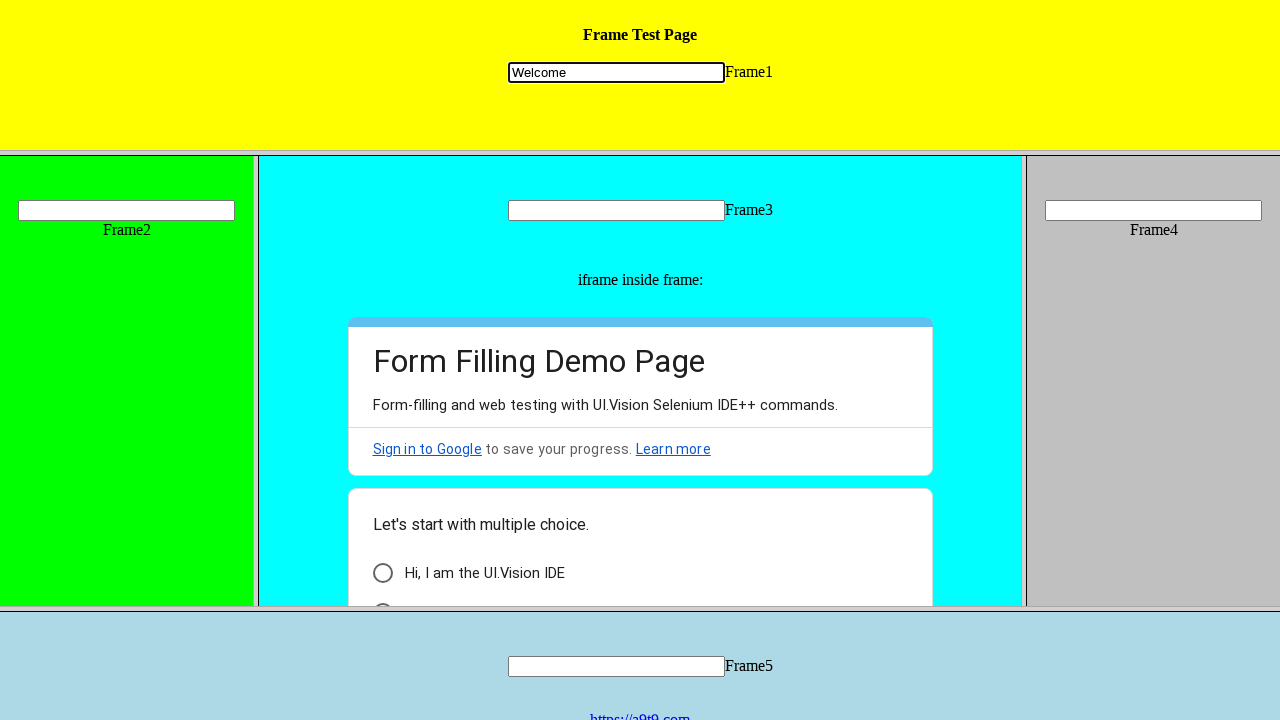

Located second iframe with src='frame_2.html'
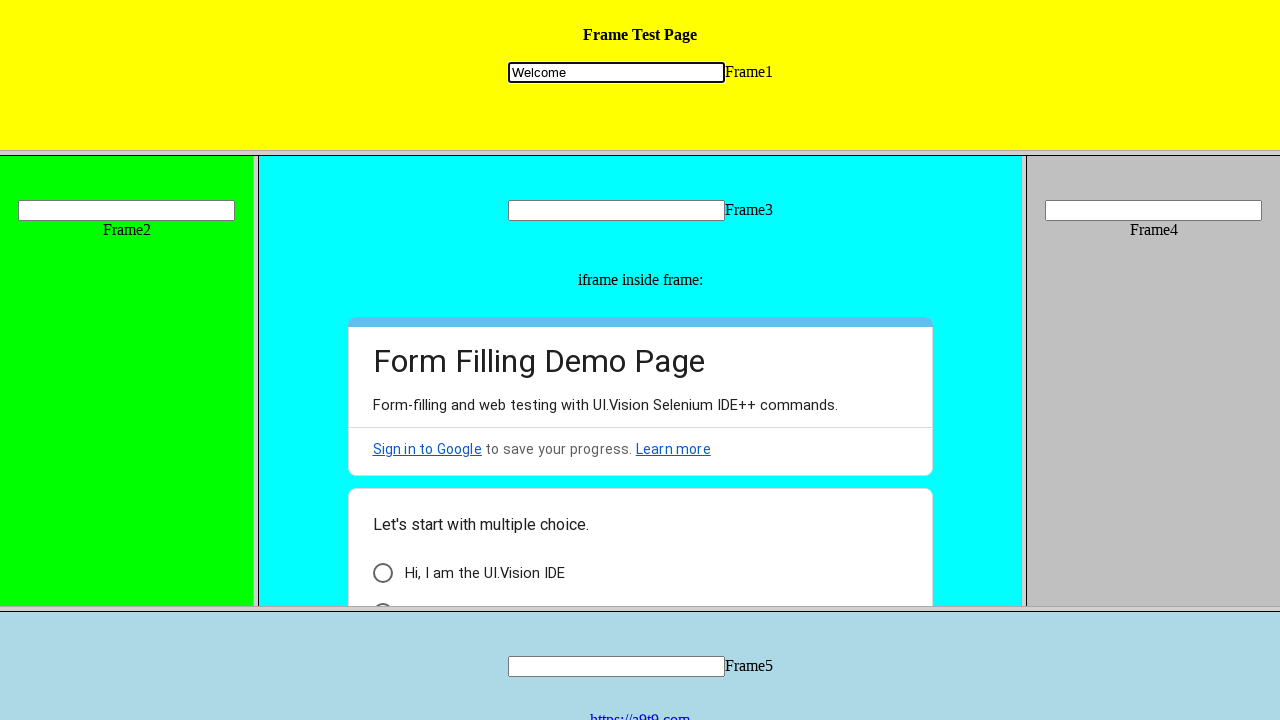

Filled text input 'mytext2' in second frame with 'Thankyou' on frame[src='frame_2.html'] >> internal:control=enter-frame >> input[name='mytext2
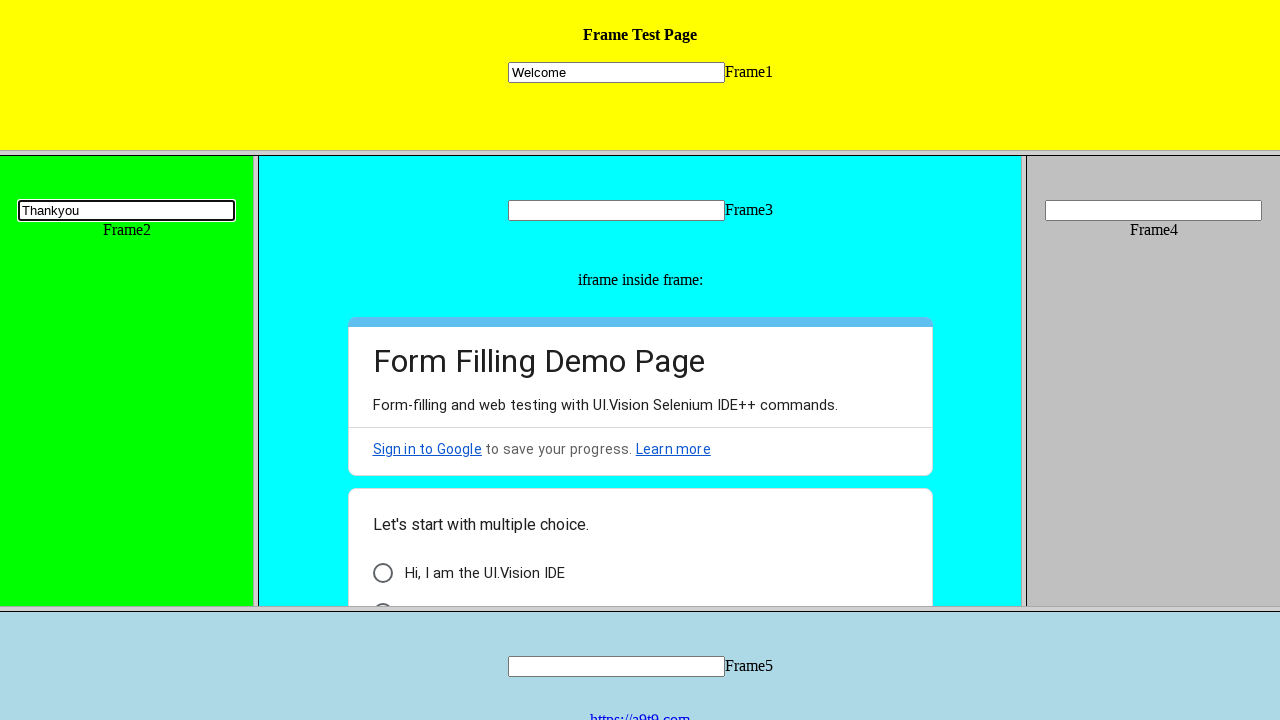

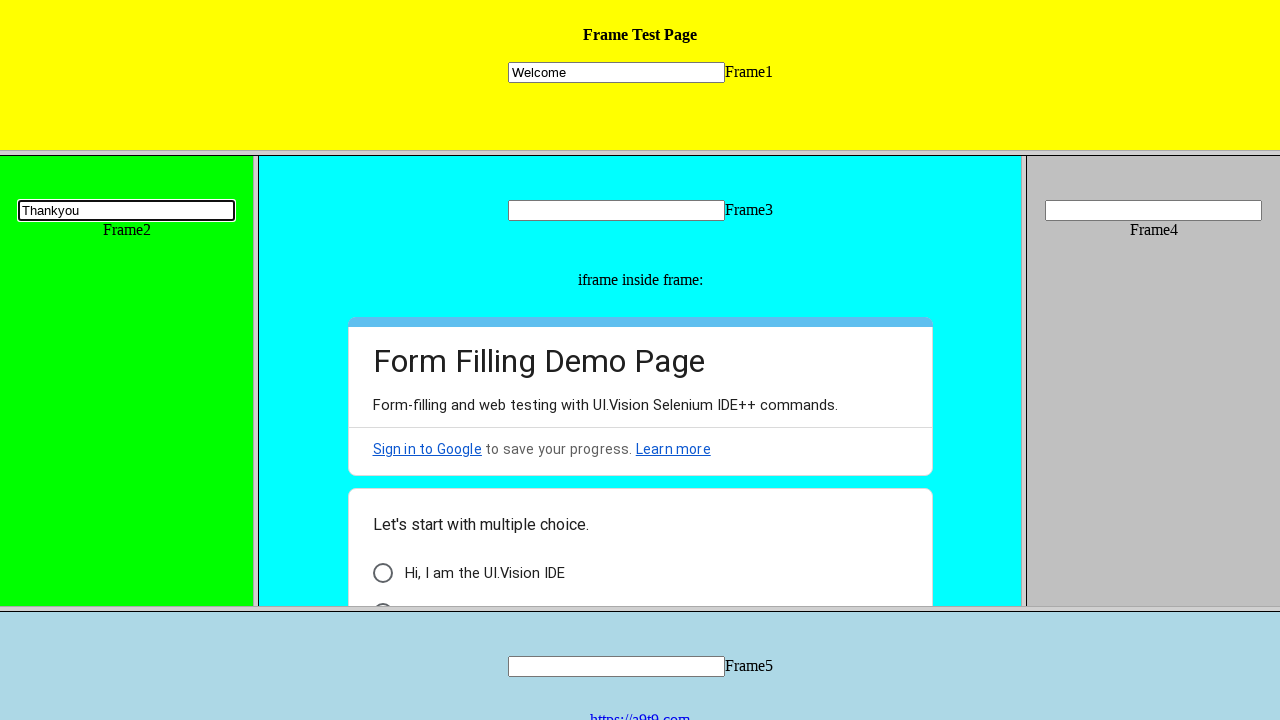